Tests prompt dialog by clicking a button, entering text into the prompt, and accepting it

Starting URL: https://demoqa.com/alerts

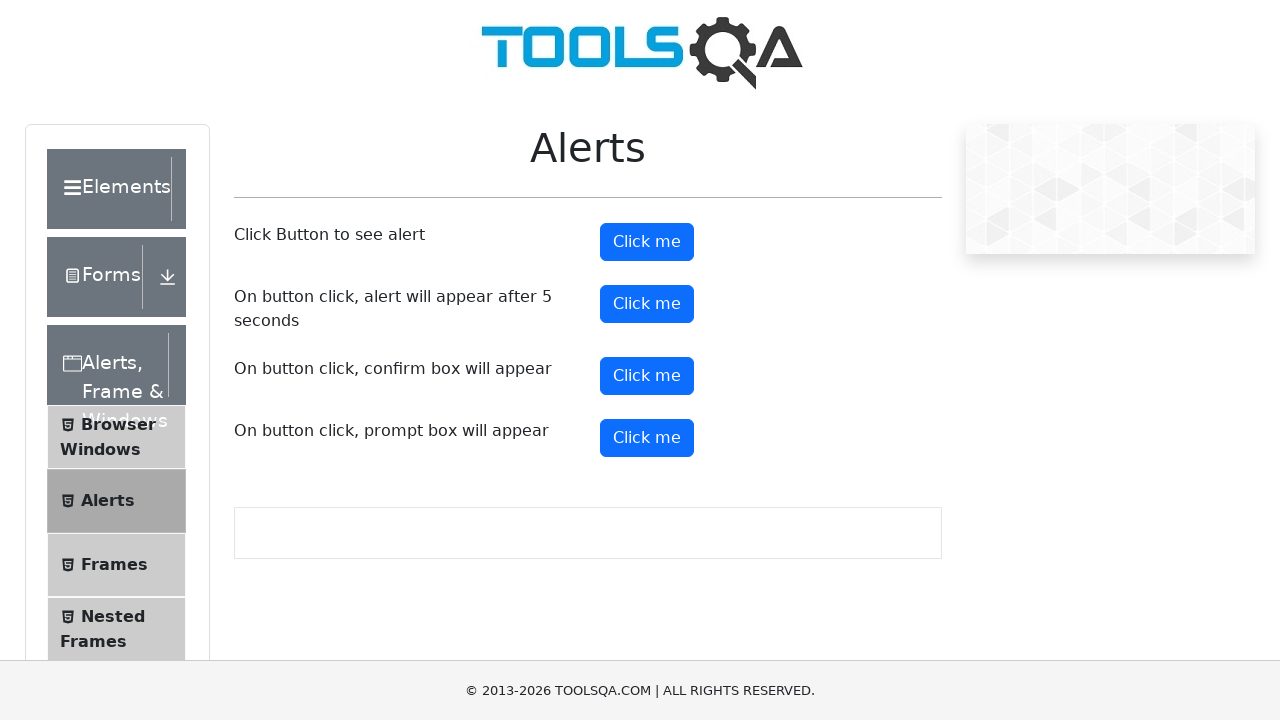

Set up dialog handler to accept prompt with text 'learn selenium'
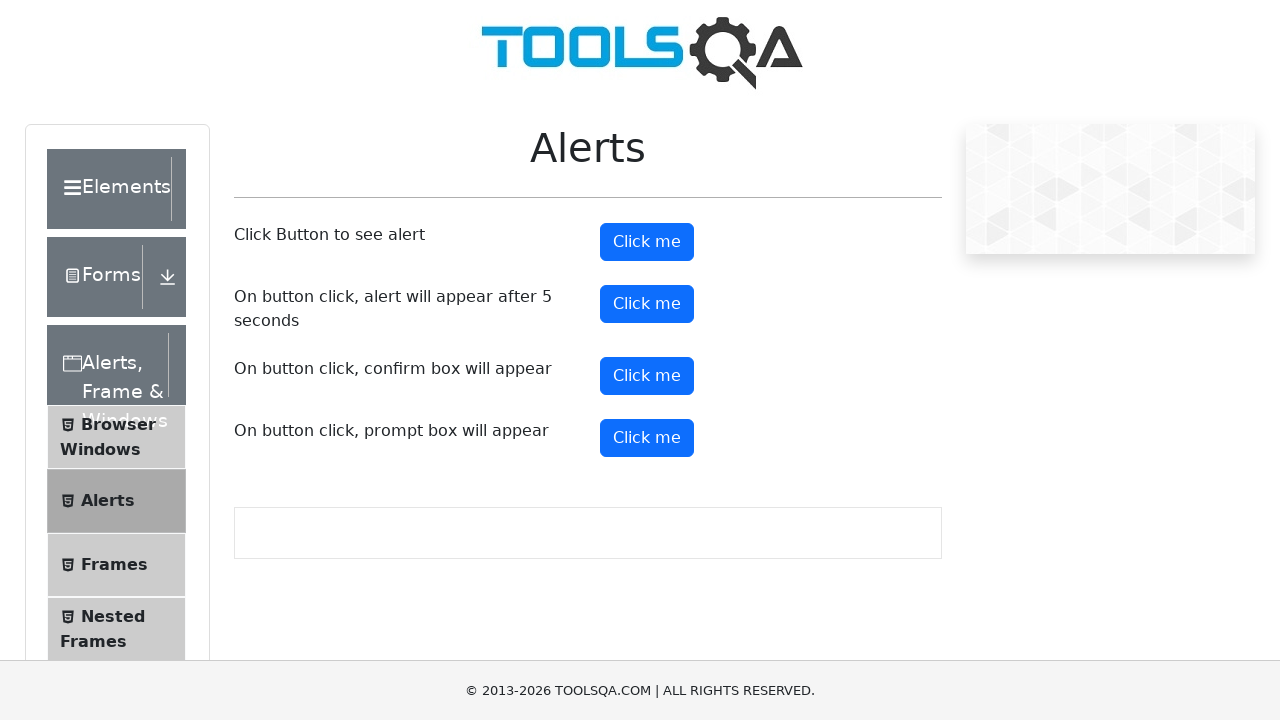

Clicked the prompt button to trigger prompt dialog at (647, 438) on #promtButton
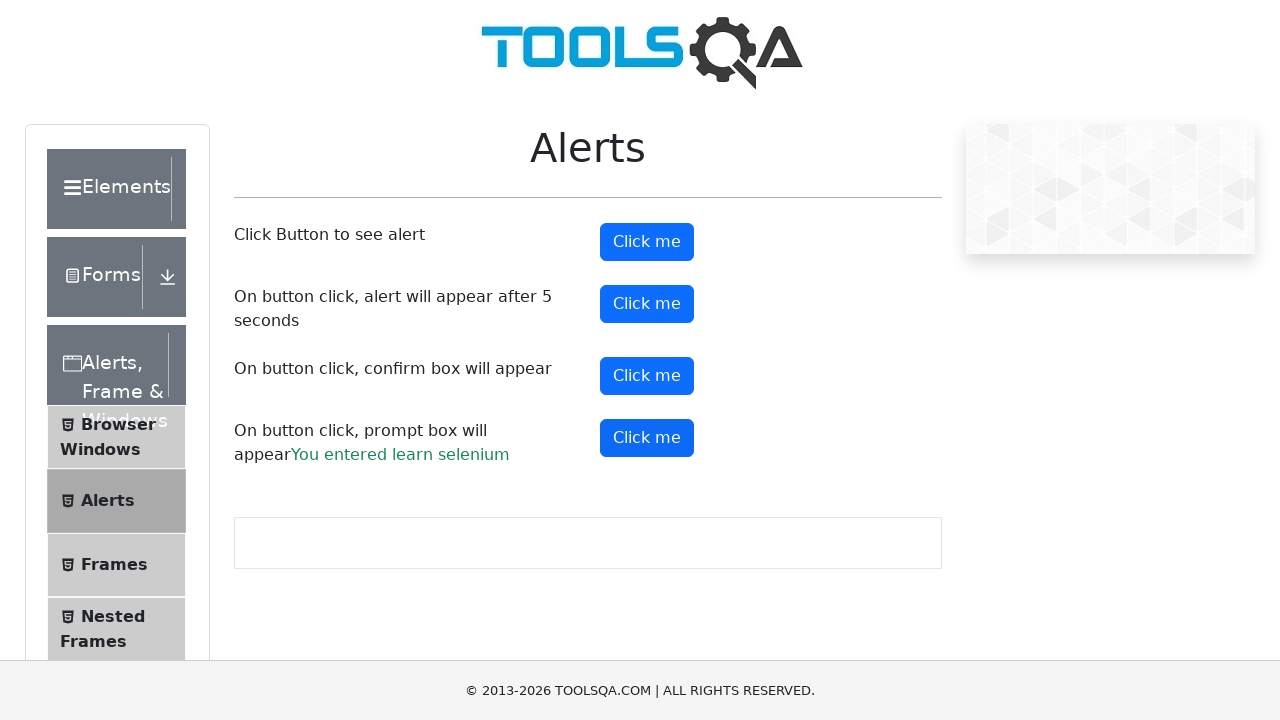

Prompt result element appeared after accepting the dialog
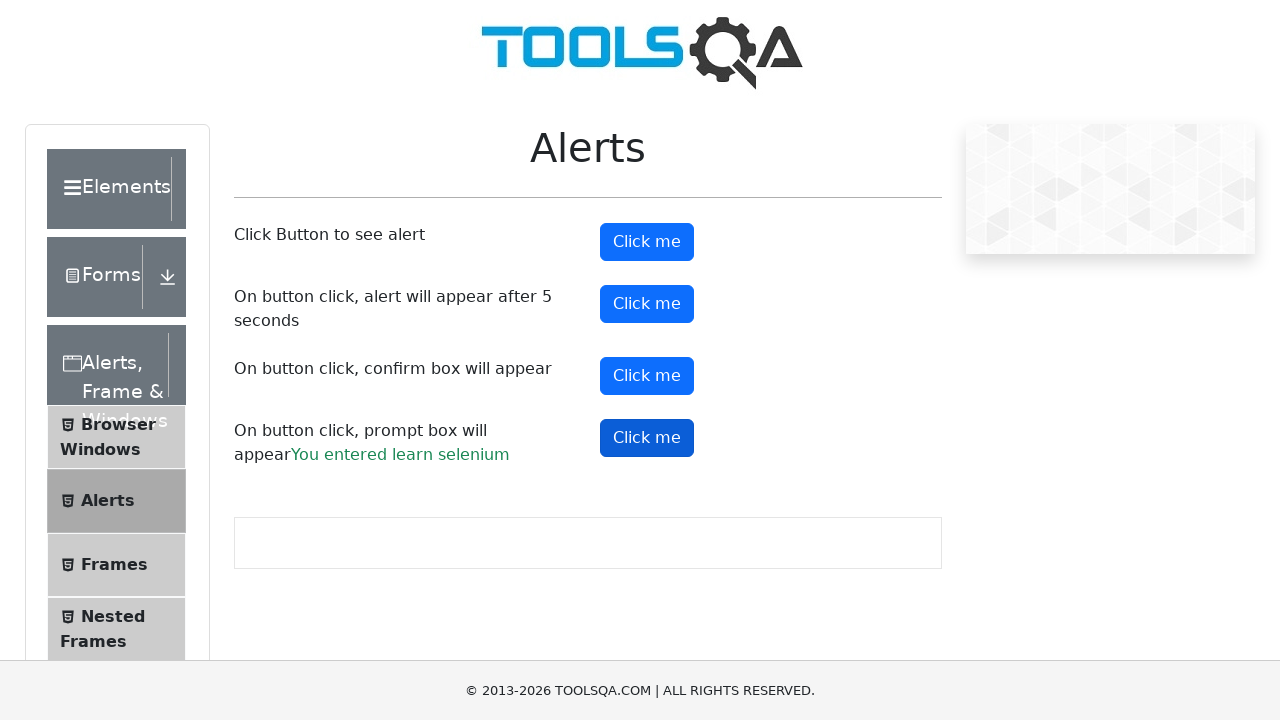

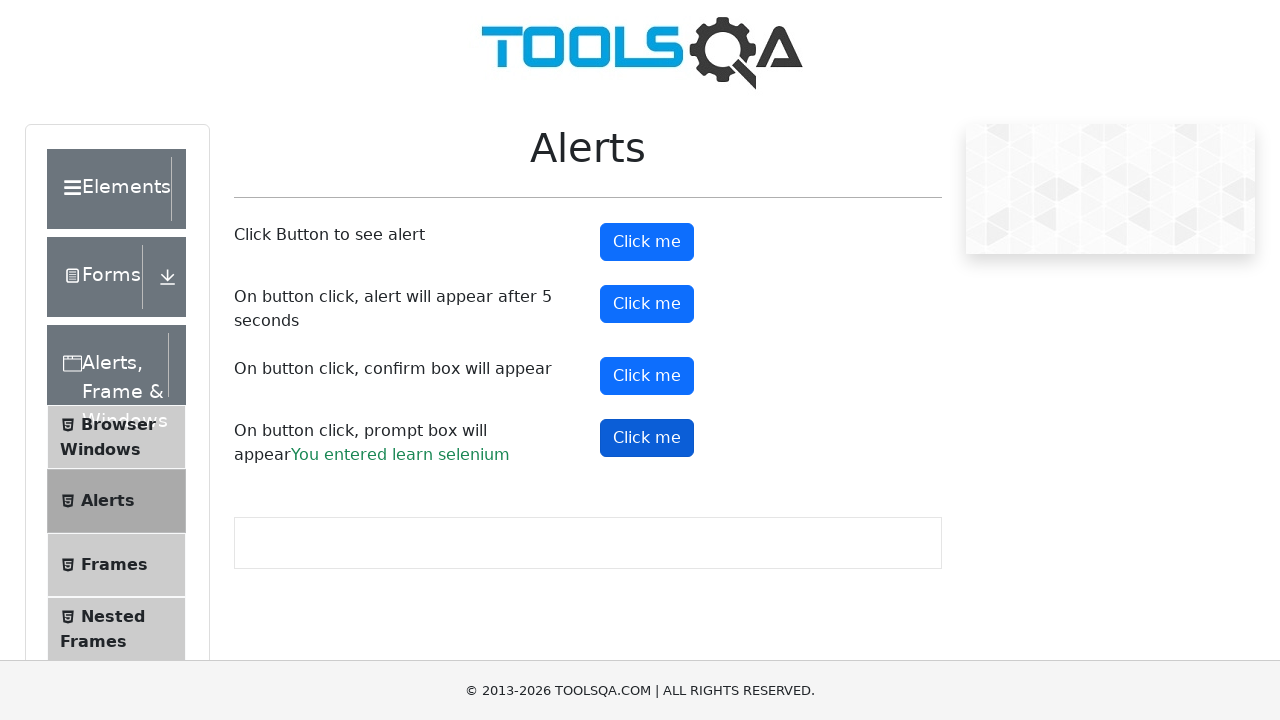